Tests navigation from restful-booker homepage by clicking on the Ministry of Testing image which opens a new tab

Starting URL: http://restful-booker.herokuapp.com/

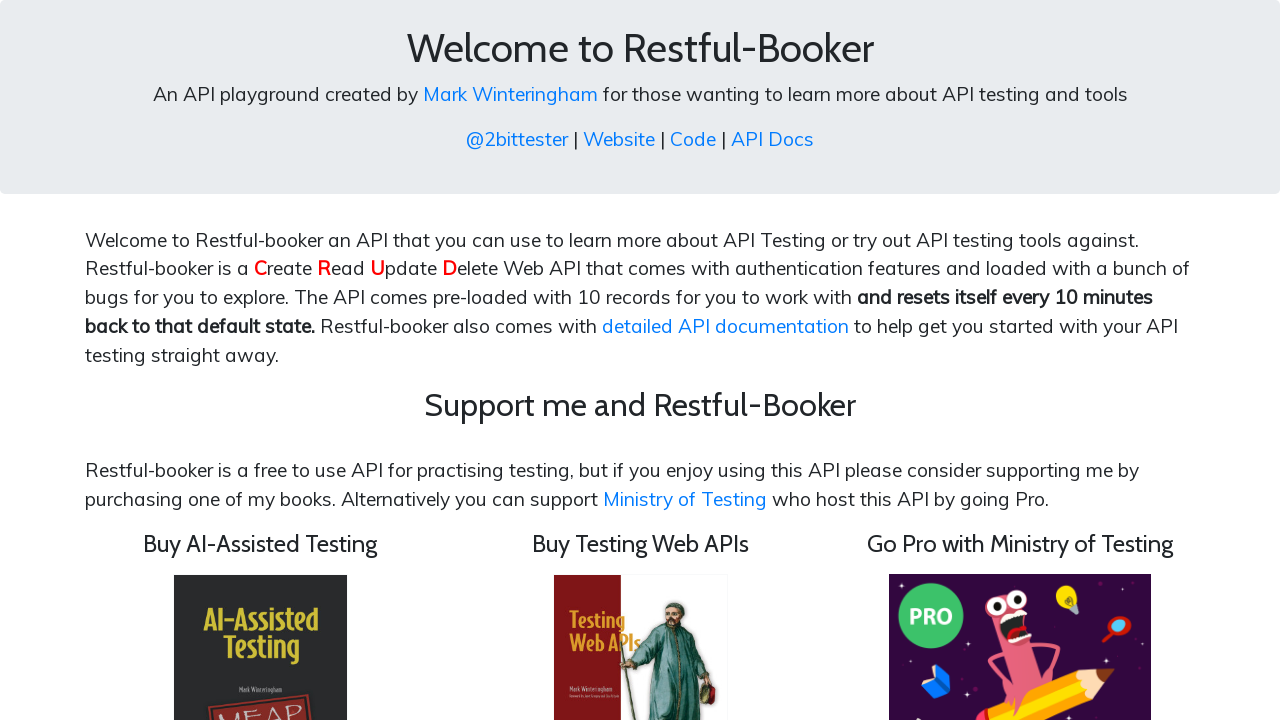

Clicked on Ministry of Testing image to open new tab at (1020, 589) on img[src='/images/motpro.png']
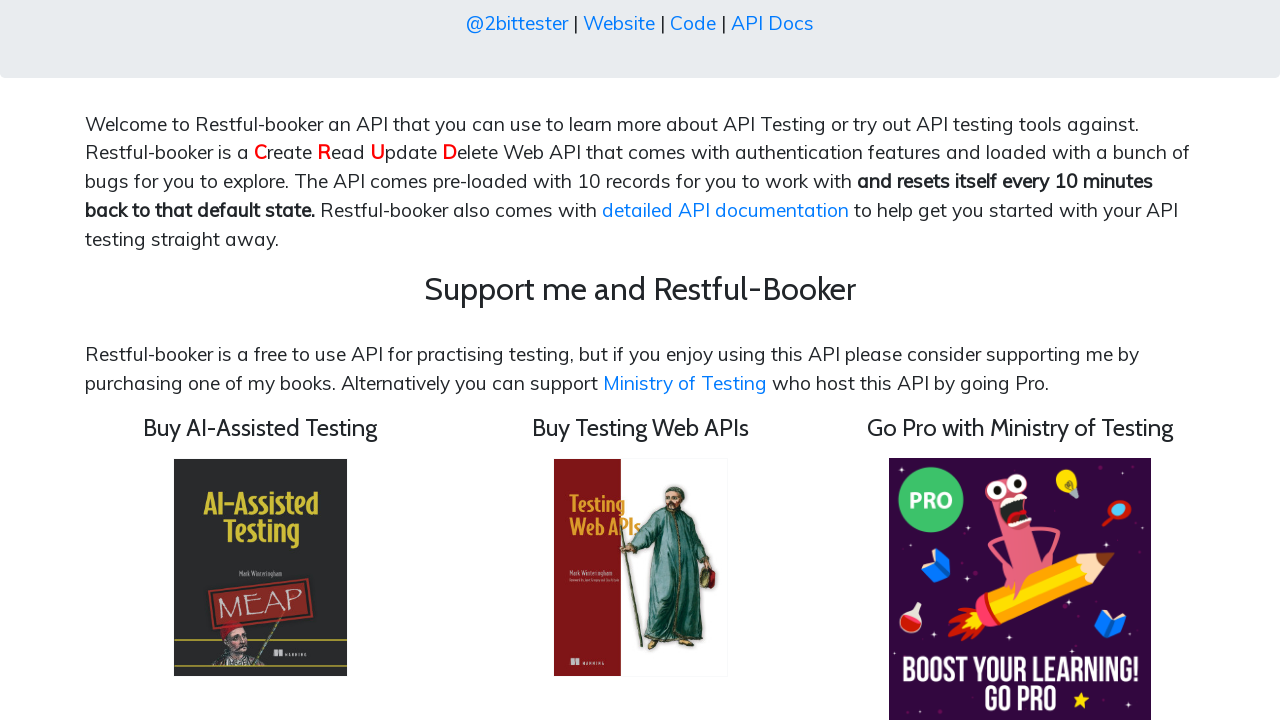

Captured new page object from context
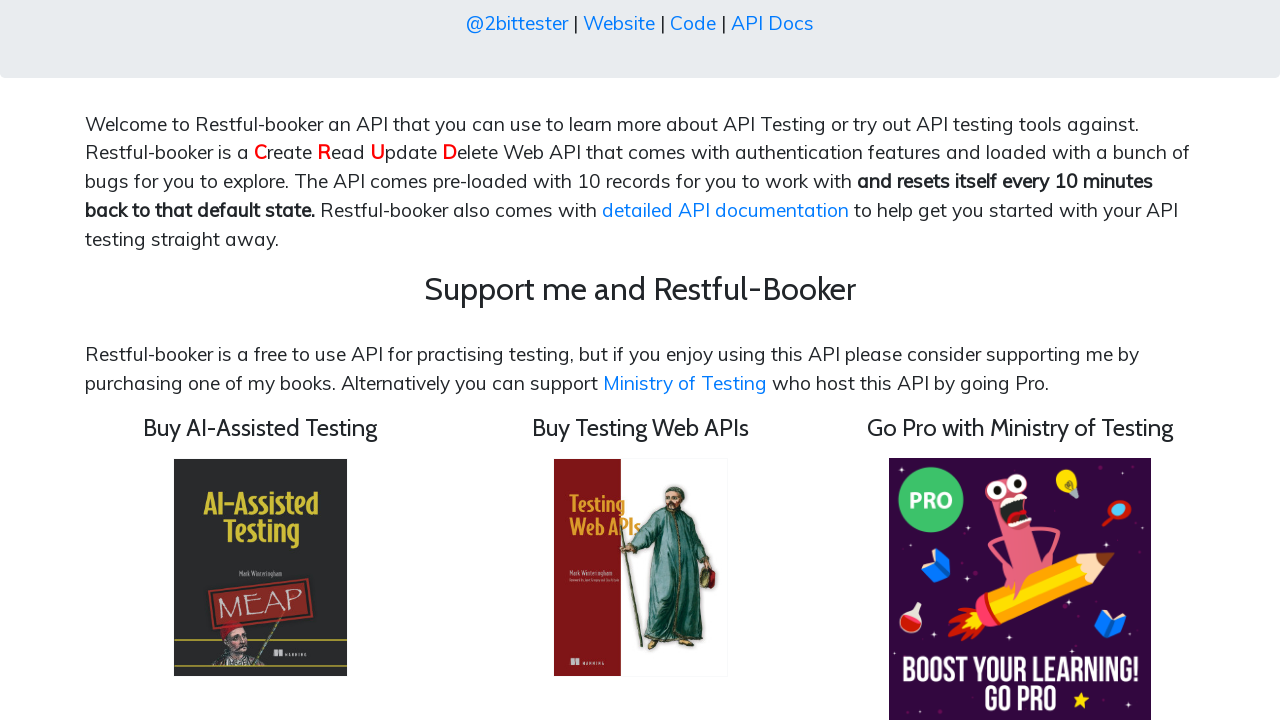

New tab page loaded completely
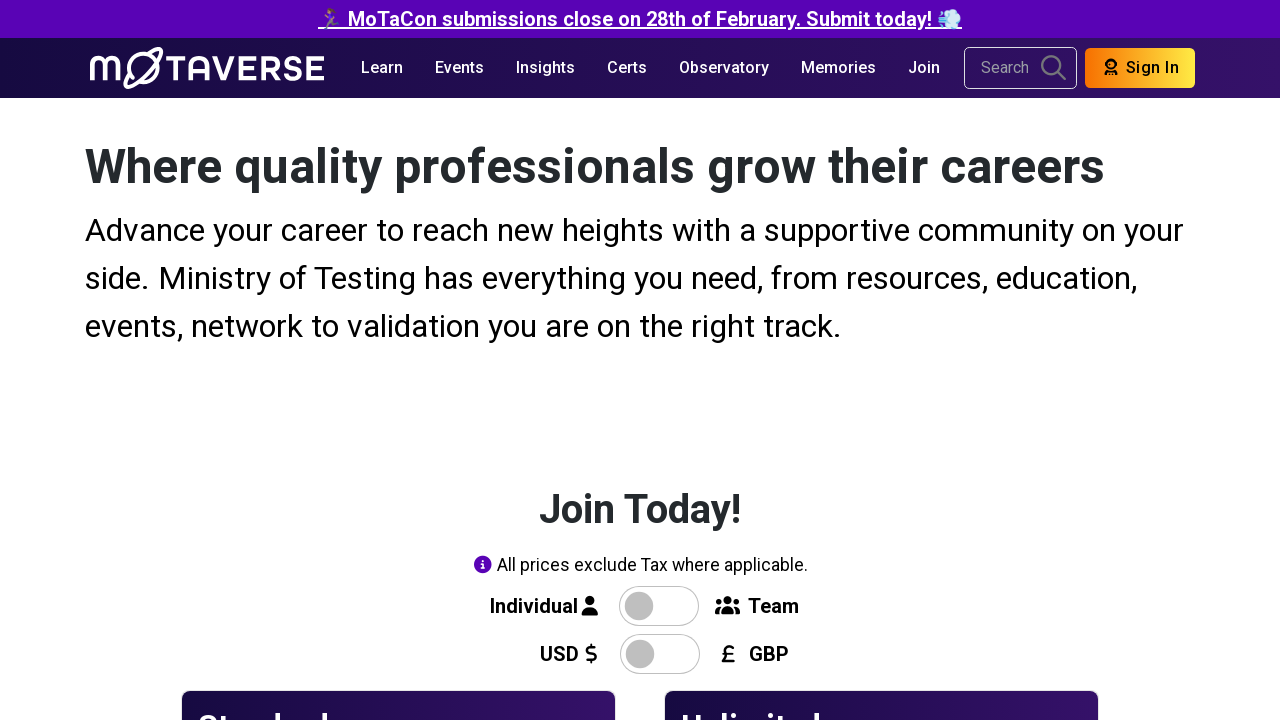

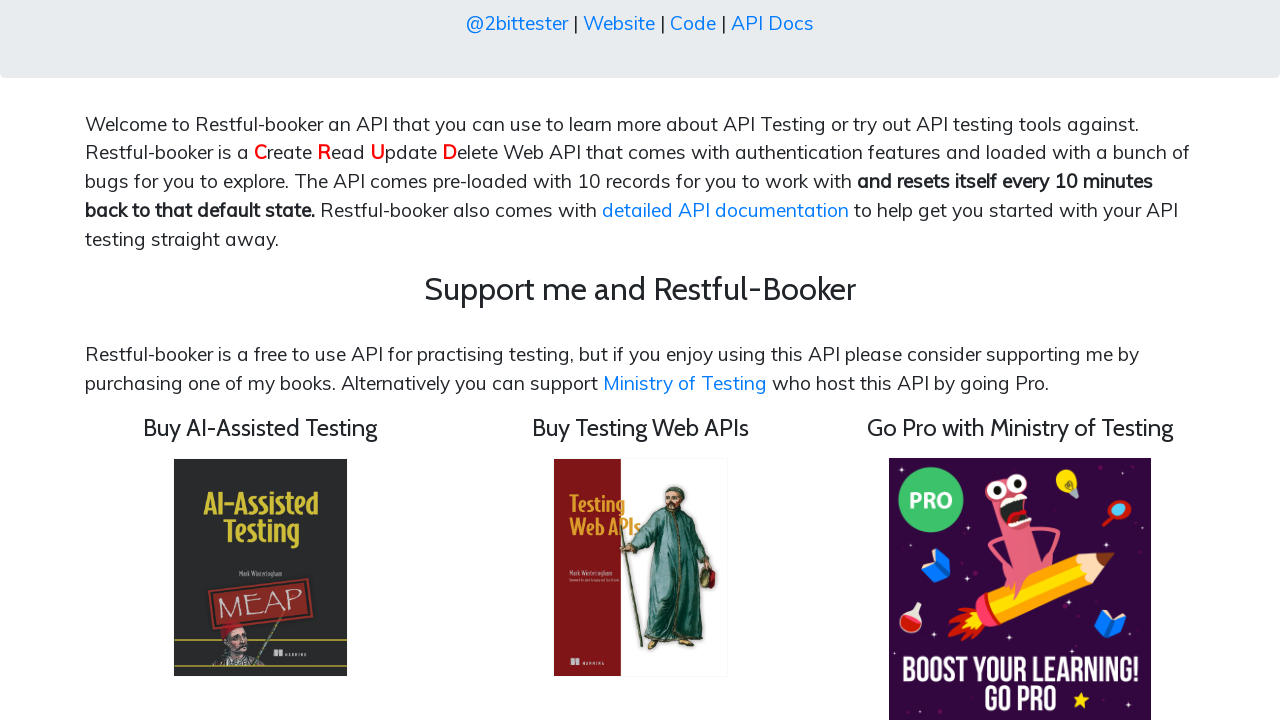